Tests hover functionality by hovering over a user image to reveal hidden text and a link, then clicking the view profile link.

Starting URL: http://the-internet.herokuapp.com/hovers

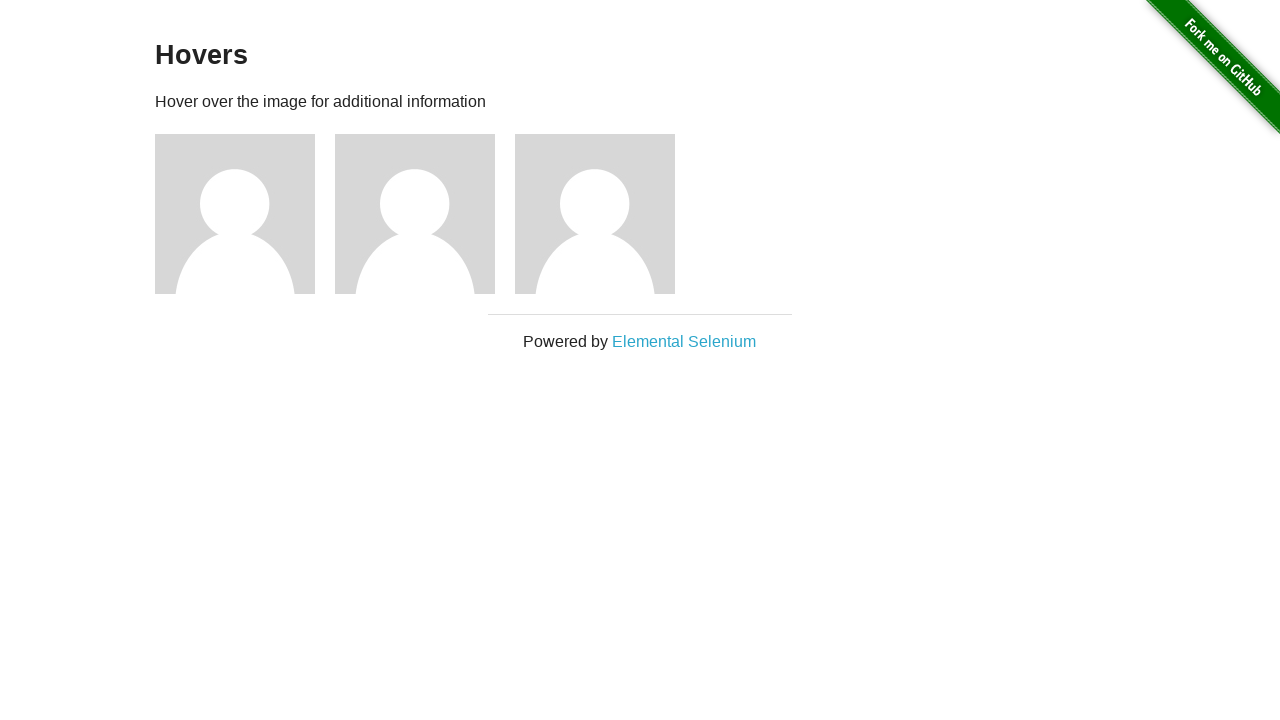

Hovered over first user image to reveal hidden text at (245, 214) on (//div[@class='figure'])[1]
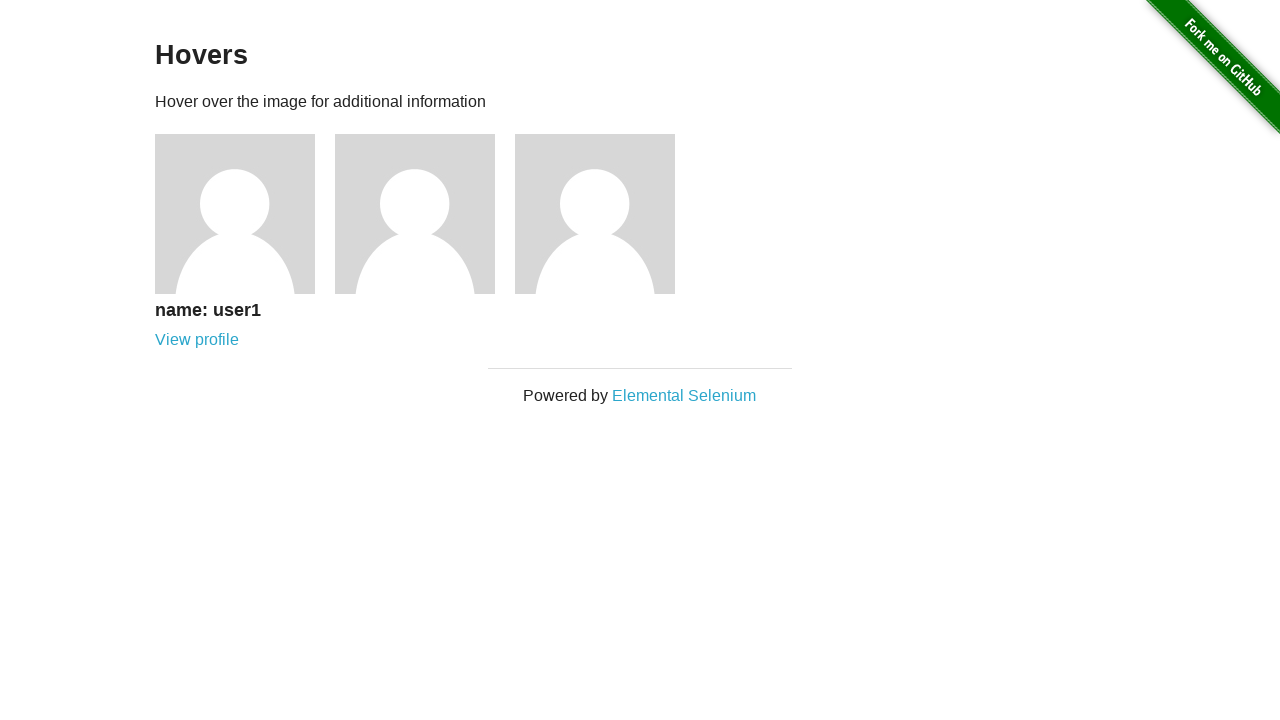

Verified revealed user name text is 'name: user1'
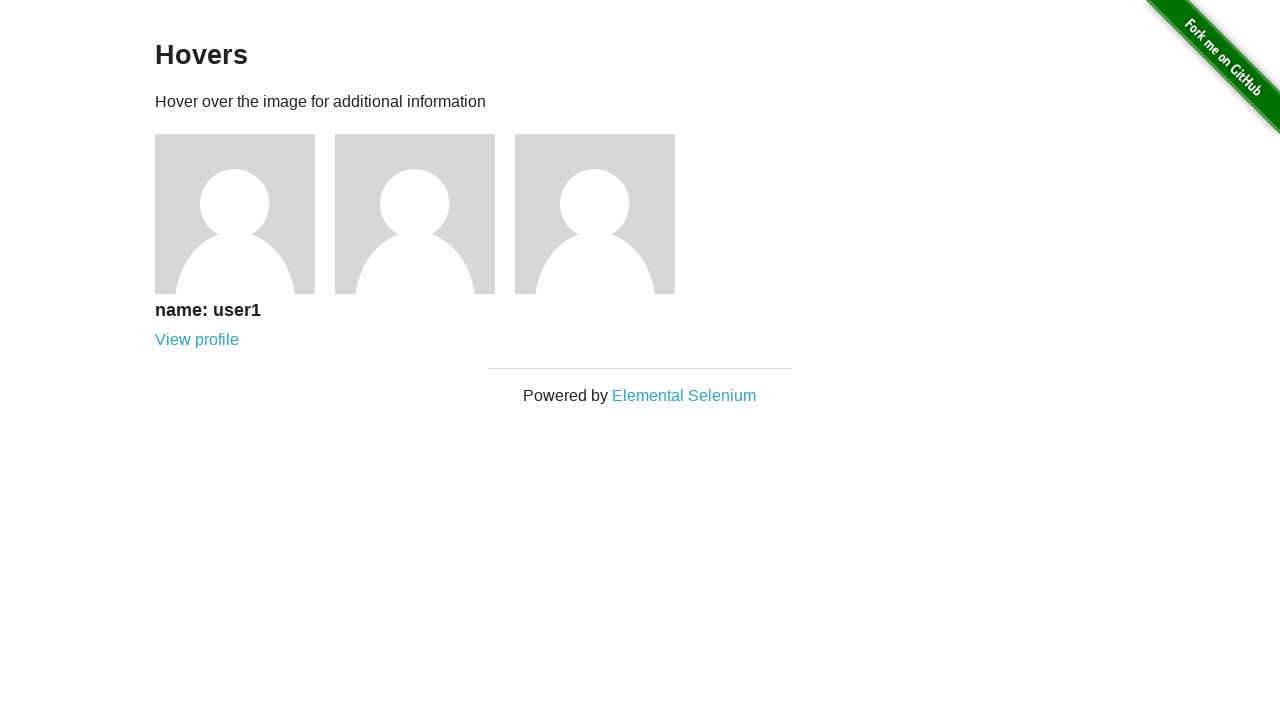

Clicked View Profile link for user1 at (197, 340) on a[href='/users/1']
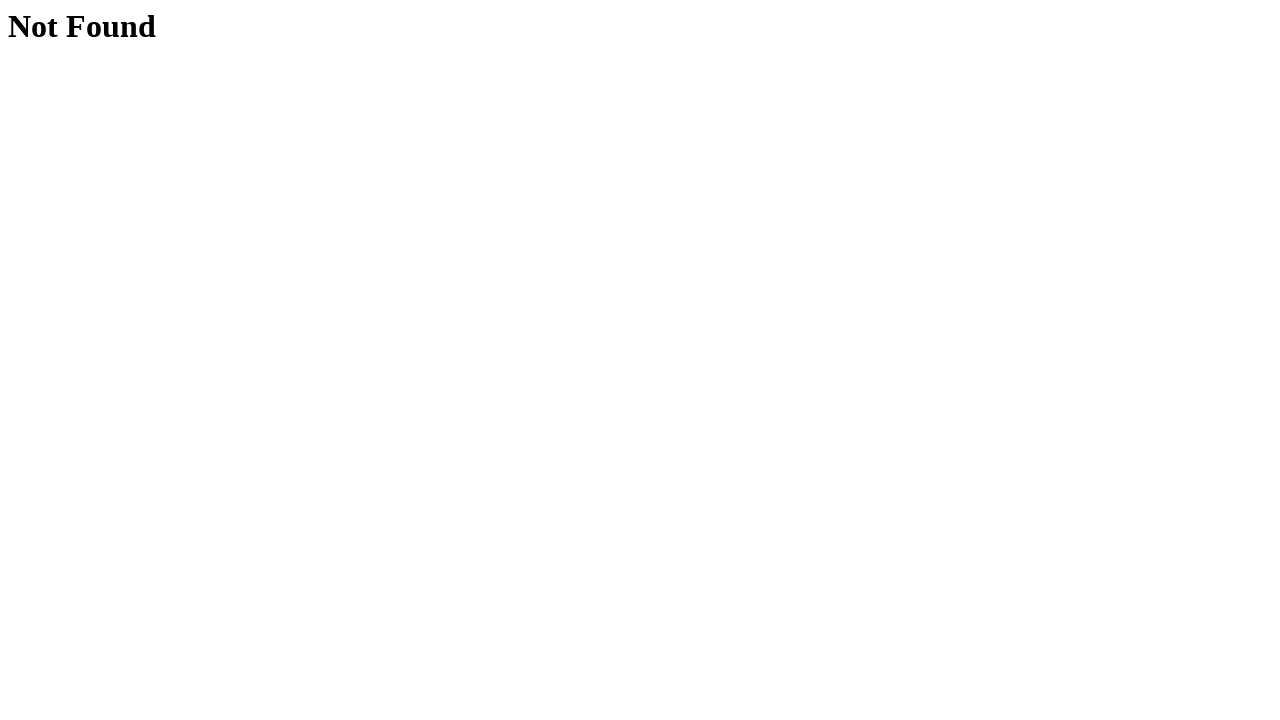

Profile page loaded successfully
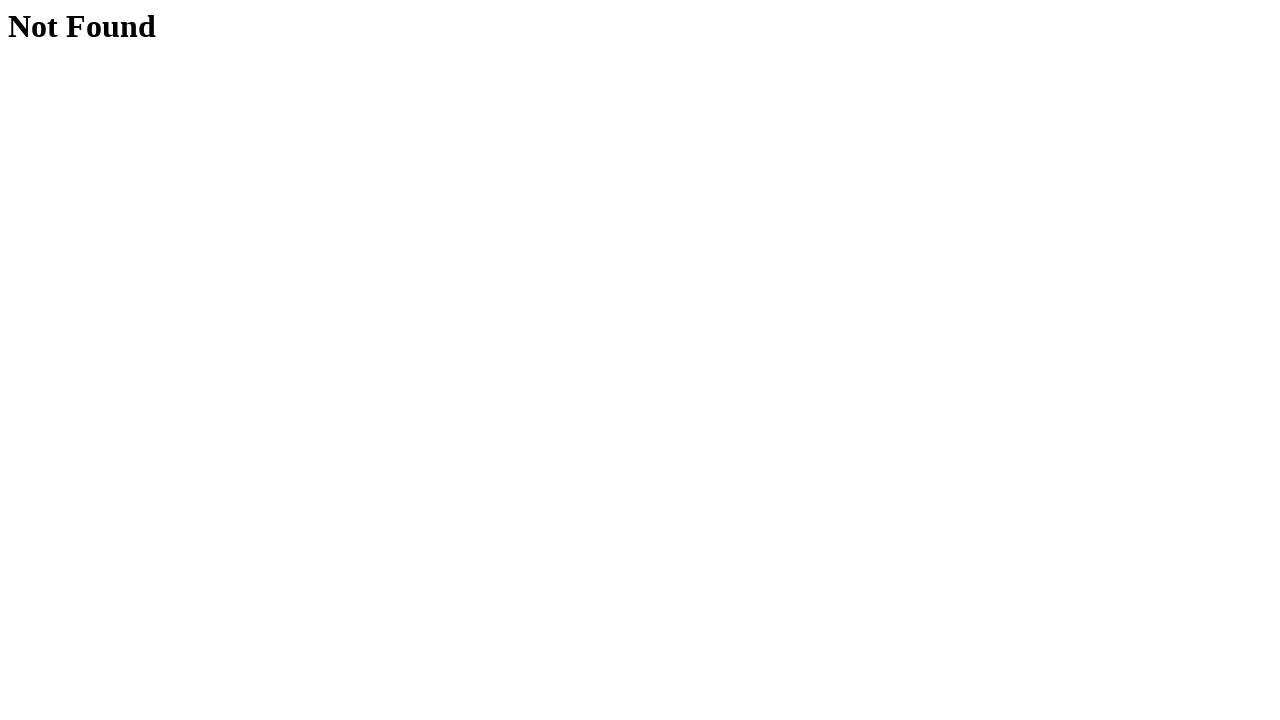

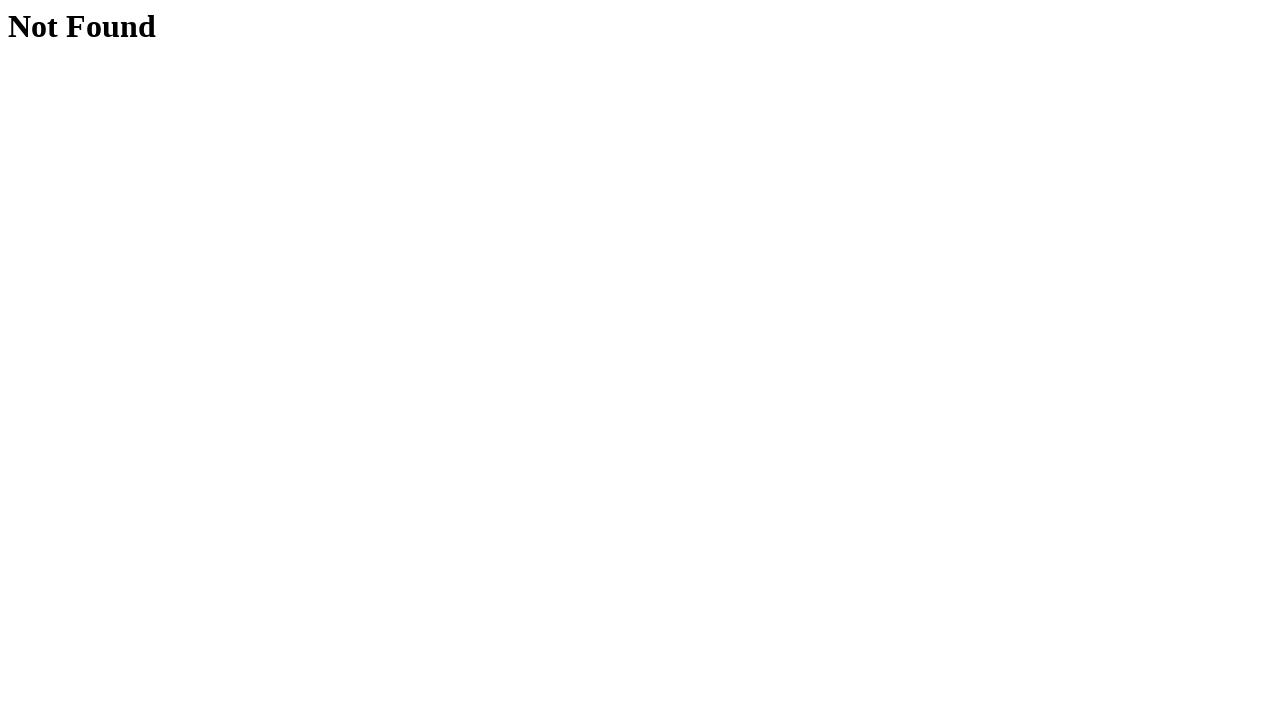